Tests navigation on the-internet.herokuapp.com by clicking on the Inputs link, then navigating to Shifting Content and clicking on the Menu Element example to count menu items.

Starting URL: https://the-internet.herokuapp.com/

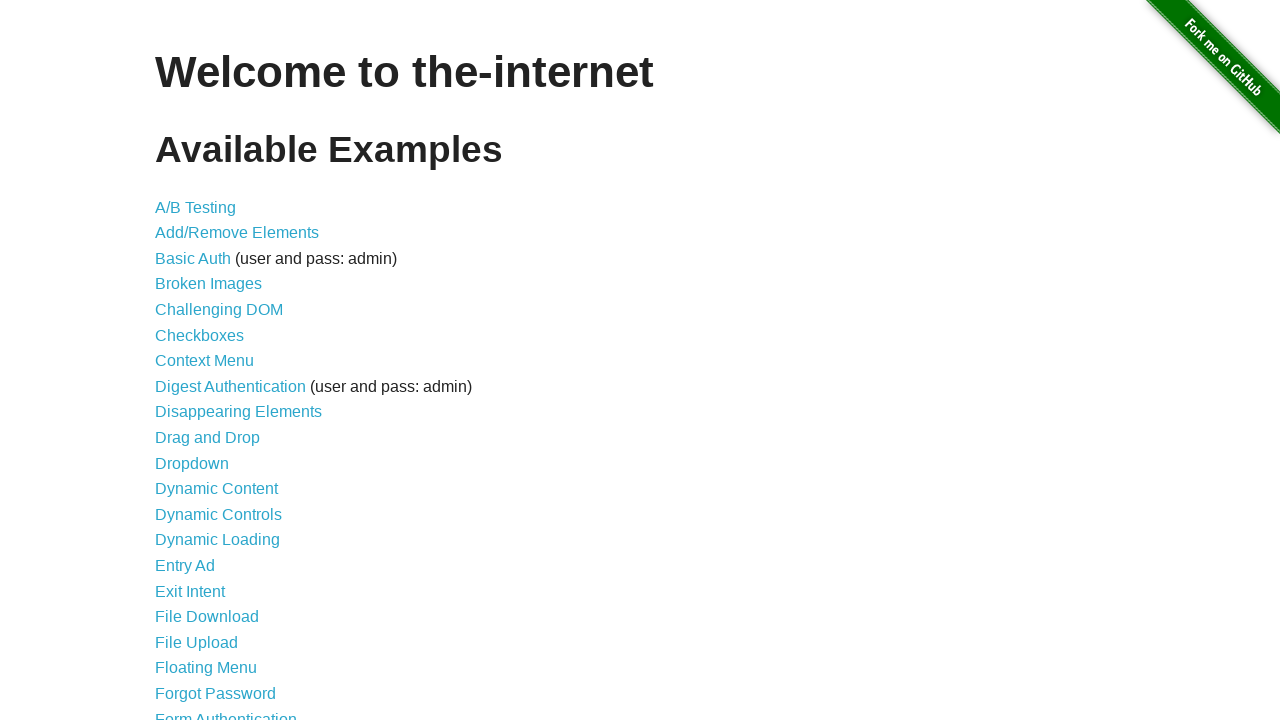

Clicked on Inputs link at (176, 361) on text=Inputs
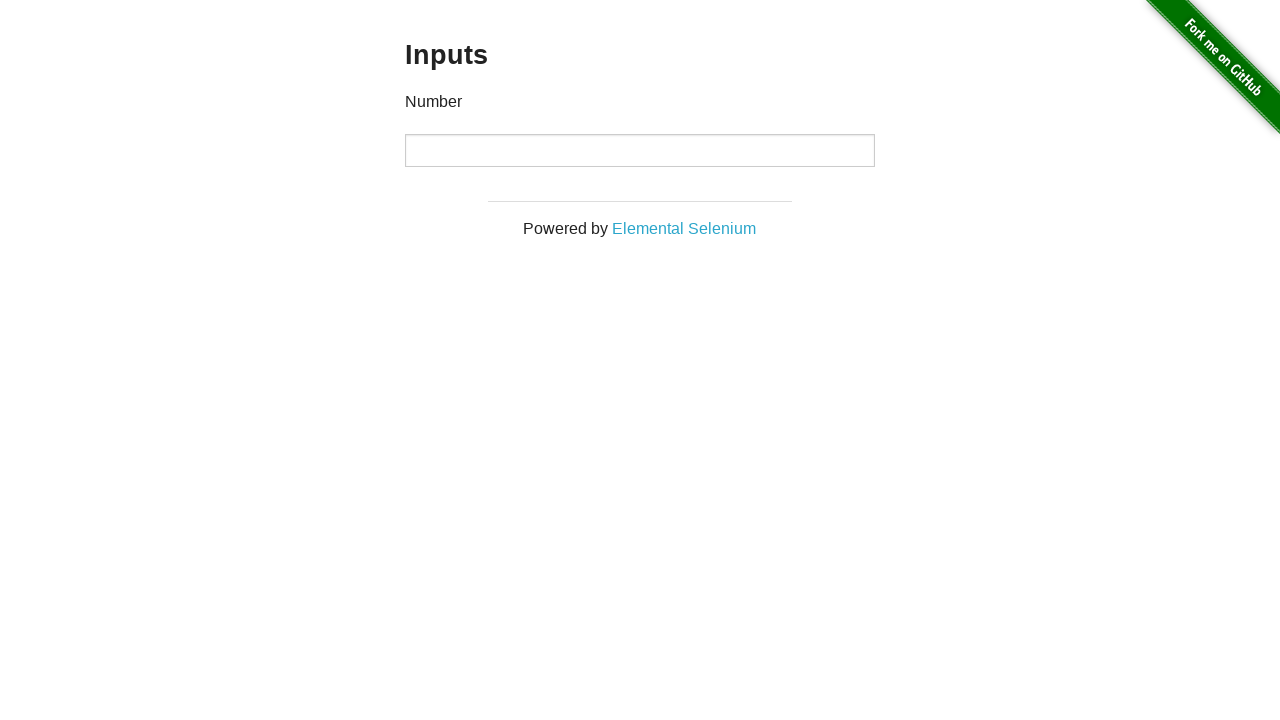

Navigated back to home page
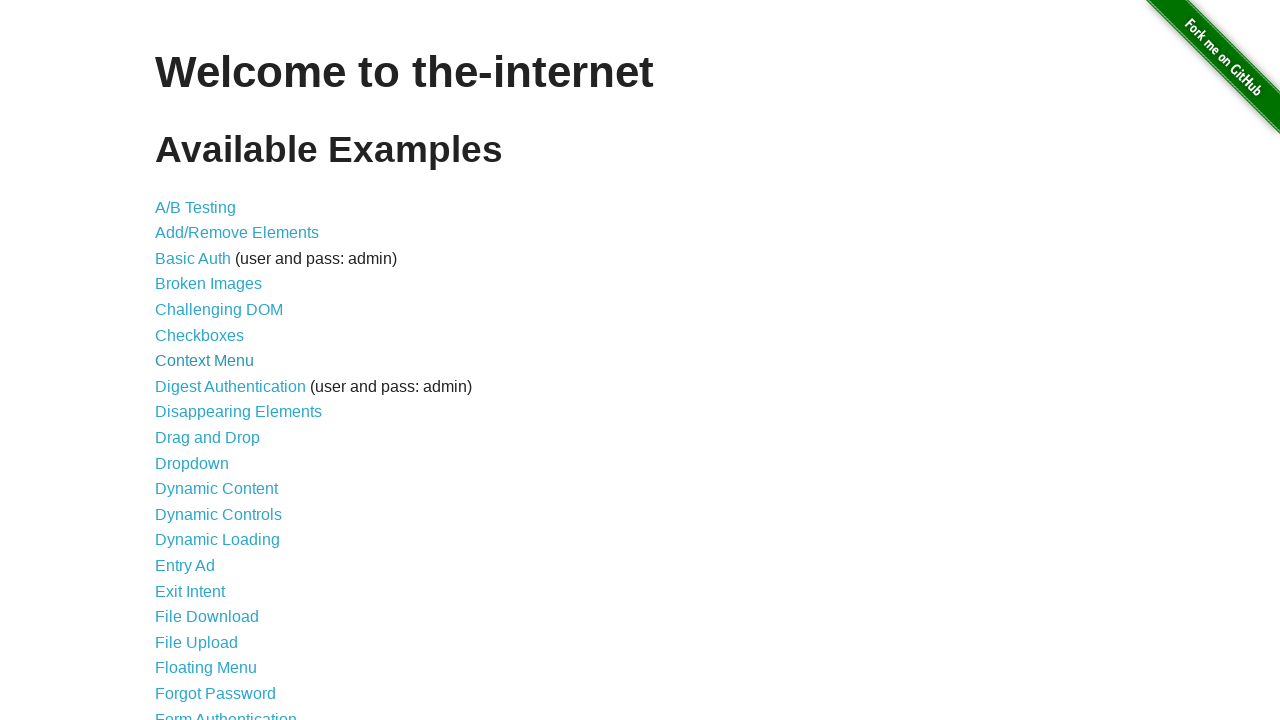

Counted 46 links on page
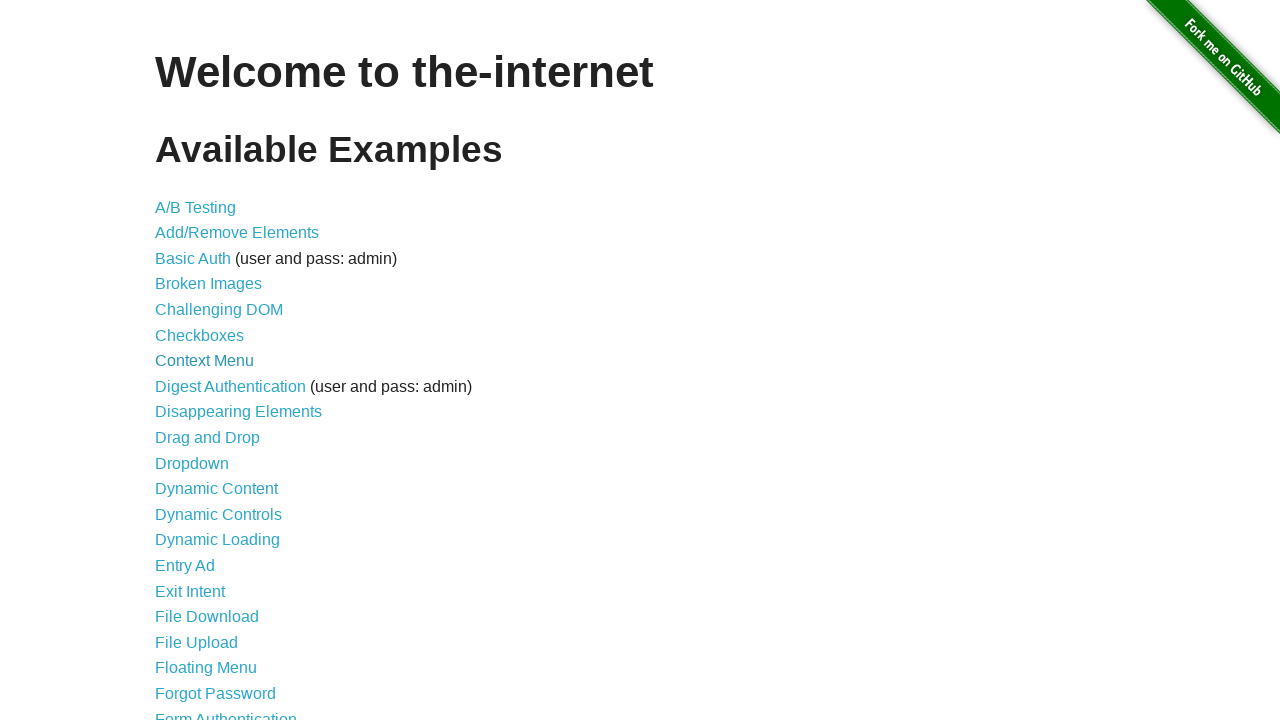

Clicked on Shifting Content link at (212, 523) on text=Shifting Content
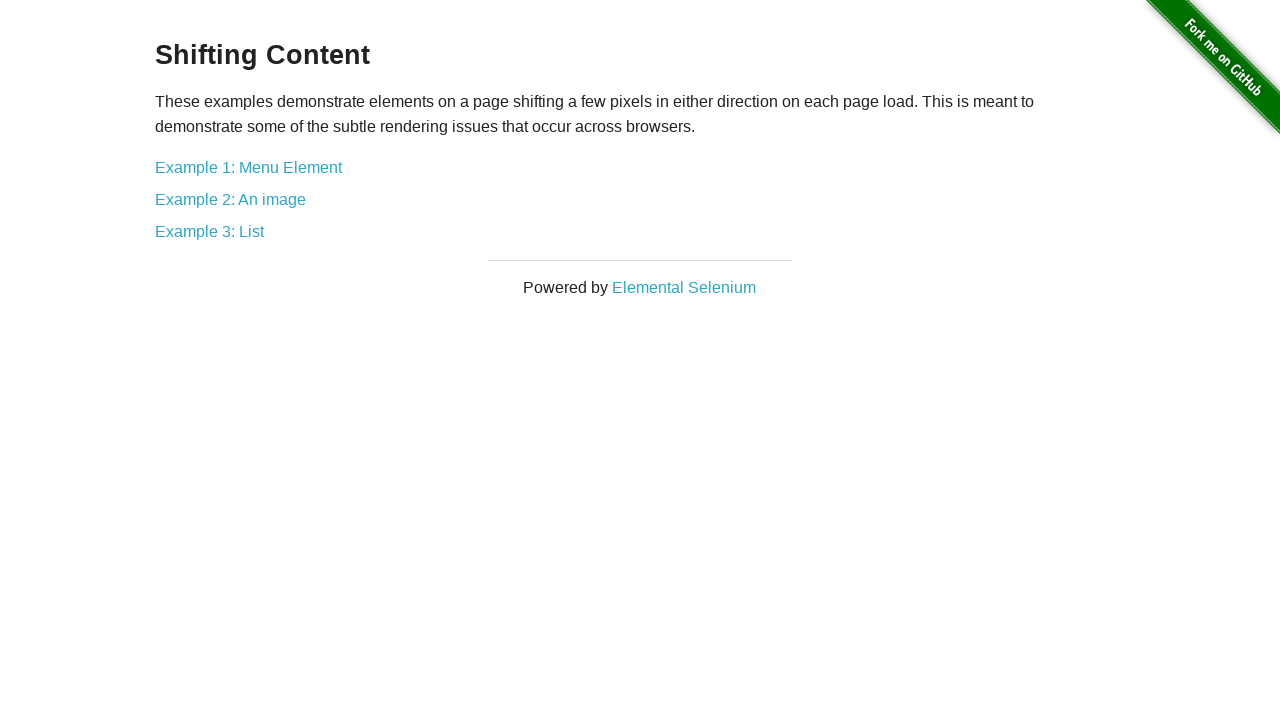

Clicked on Example 1: Menu Element link at (248, 167) on text=Example 1: Menu Element
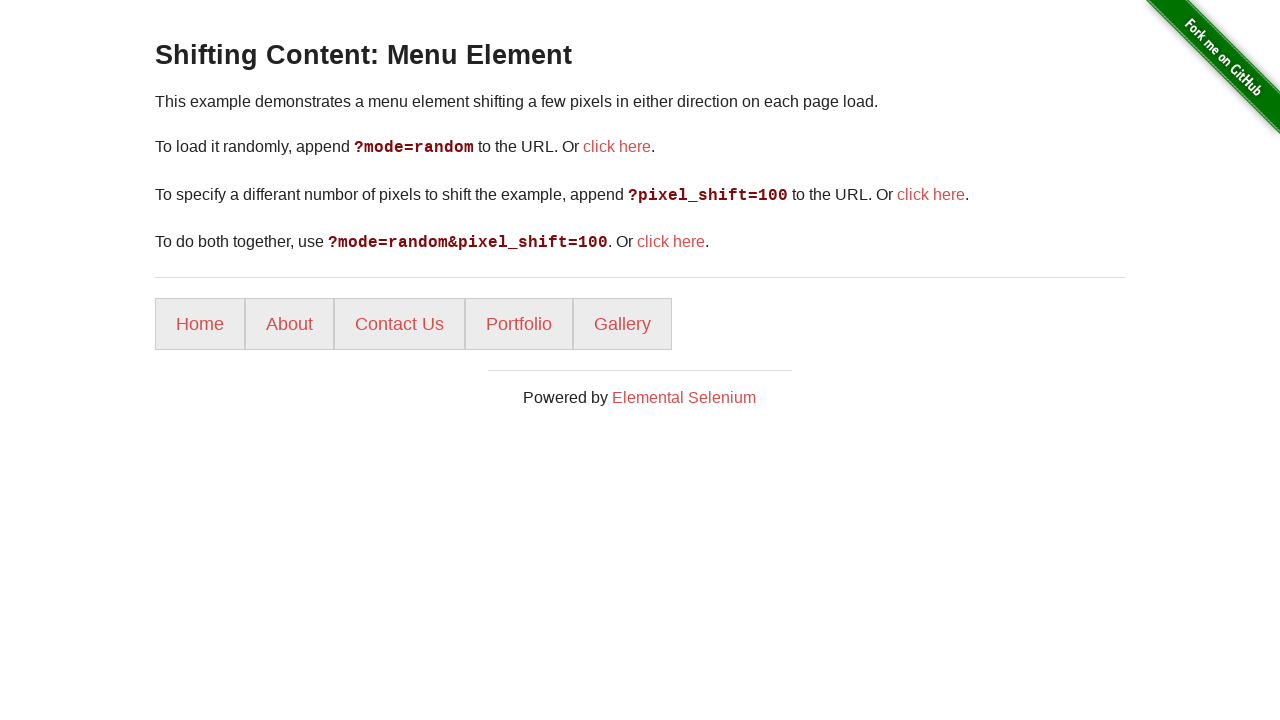

Menu items loaded
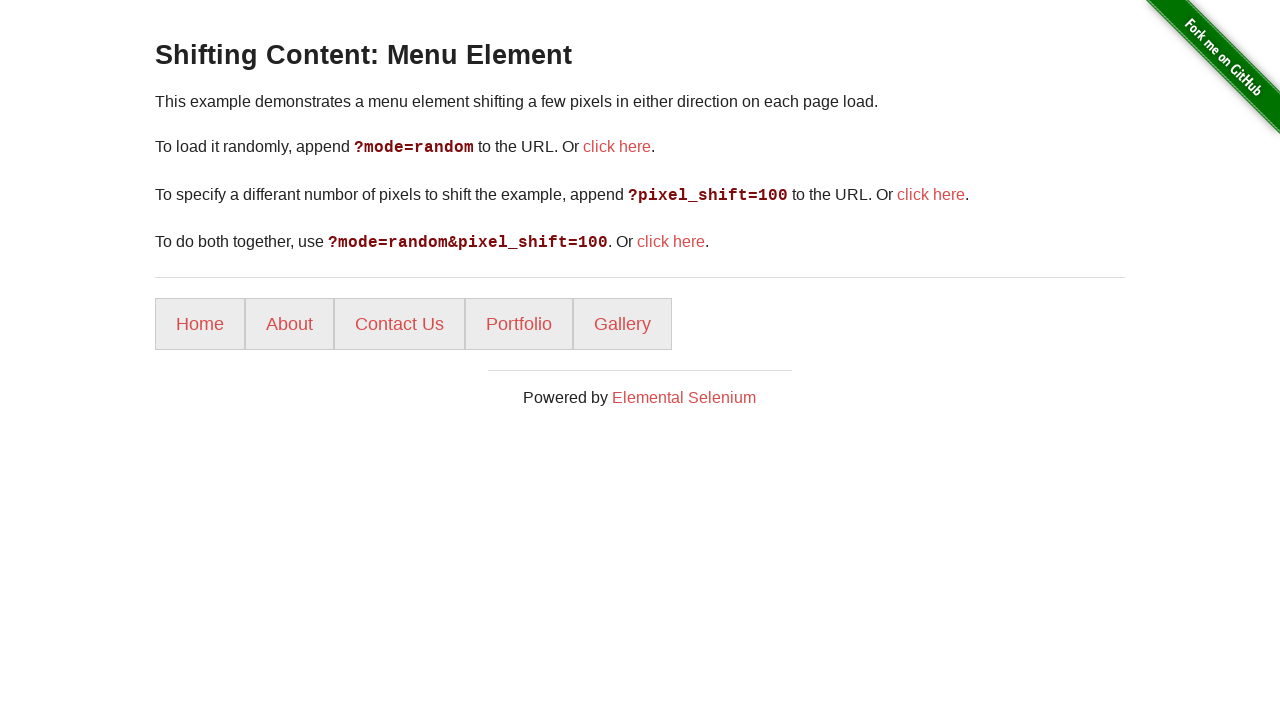

Counted 5 menu items
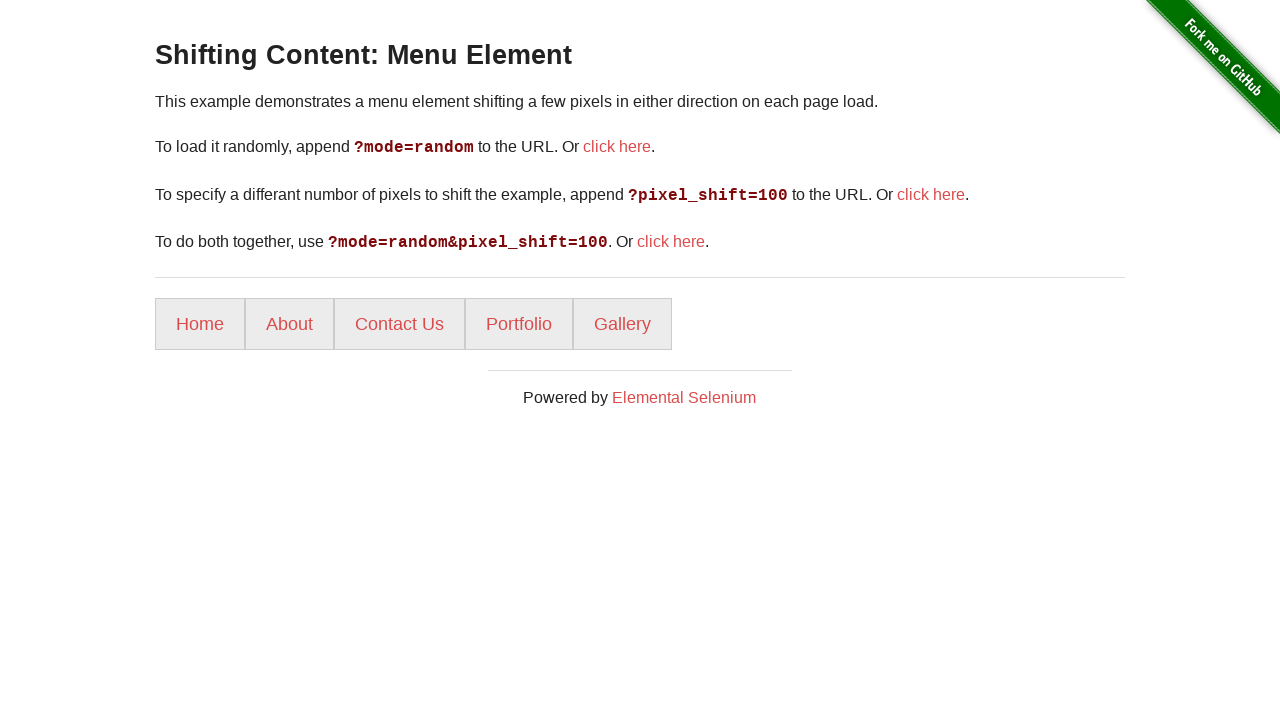

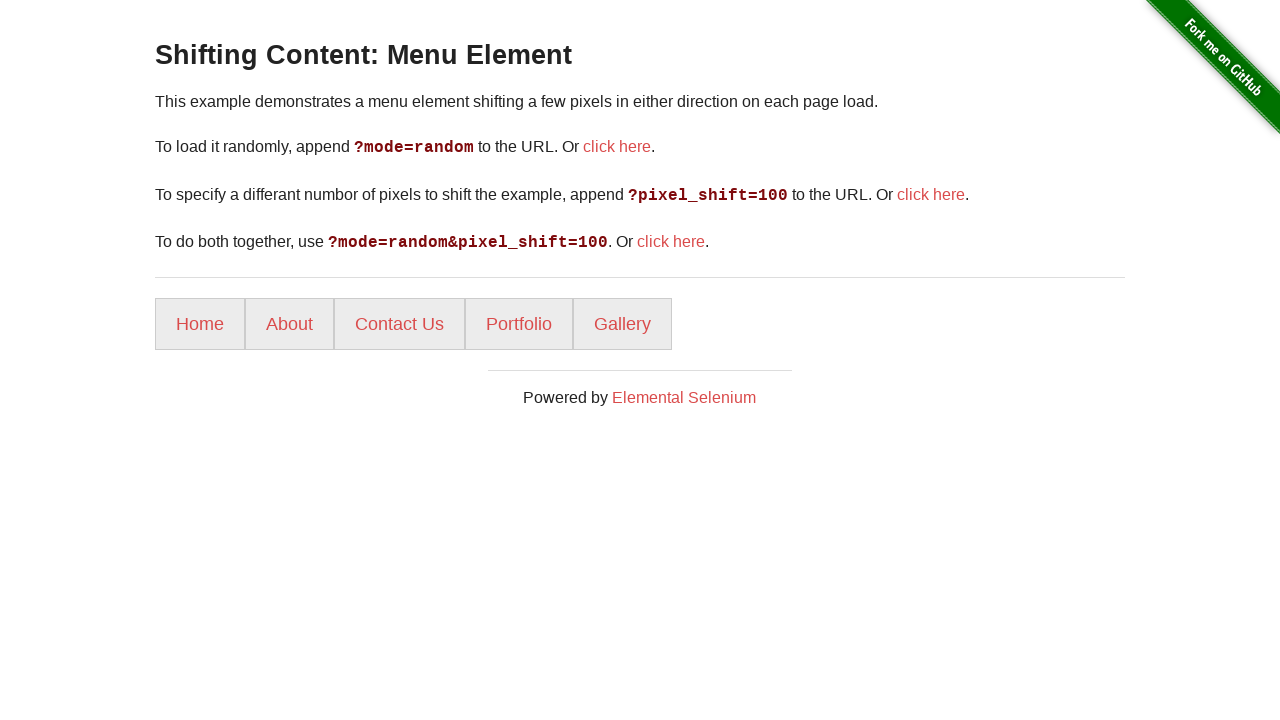